Tests window handle functionality by clicking a button that opens a new browser window

Starting URL: https://www.hyrtutorials.com/p/window-handles-practice.html

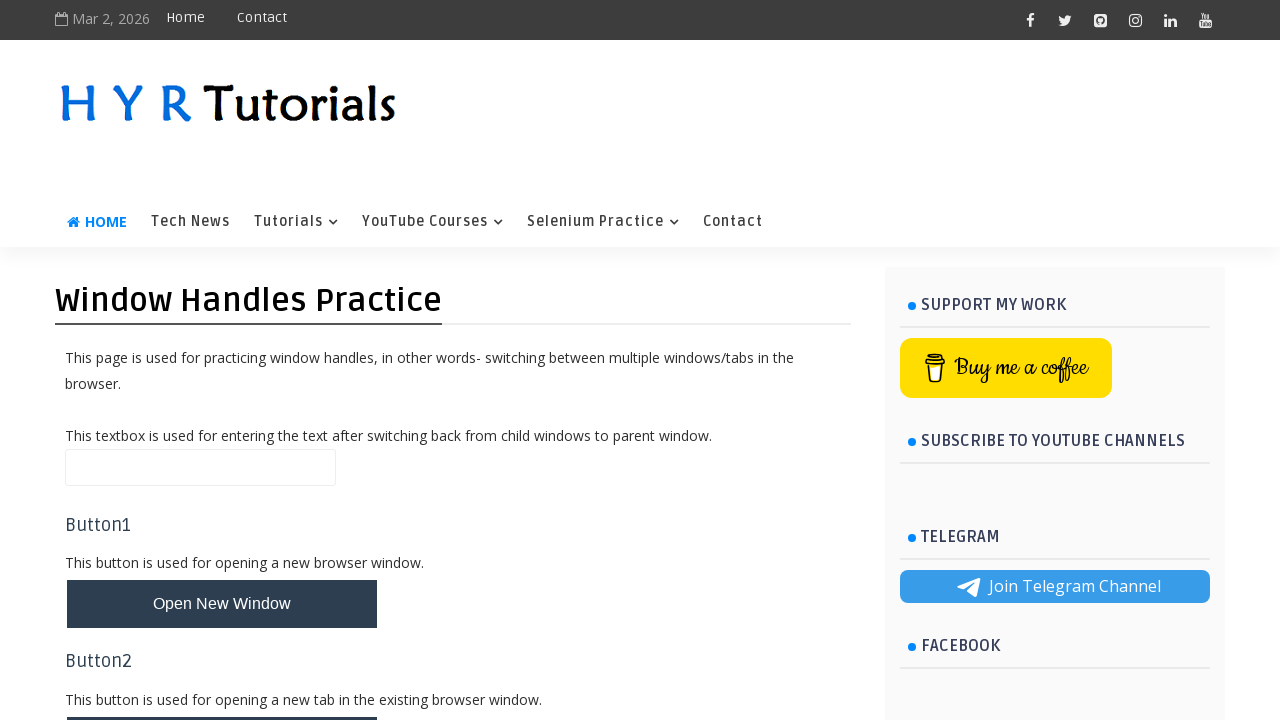

Clicked button to open new browser window at (222, 604) on button[onclick="newBrowserWindow()"]
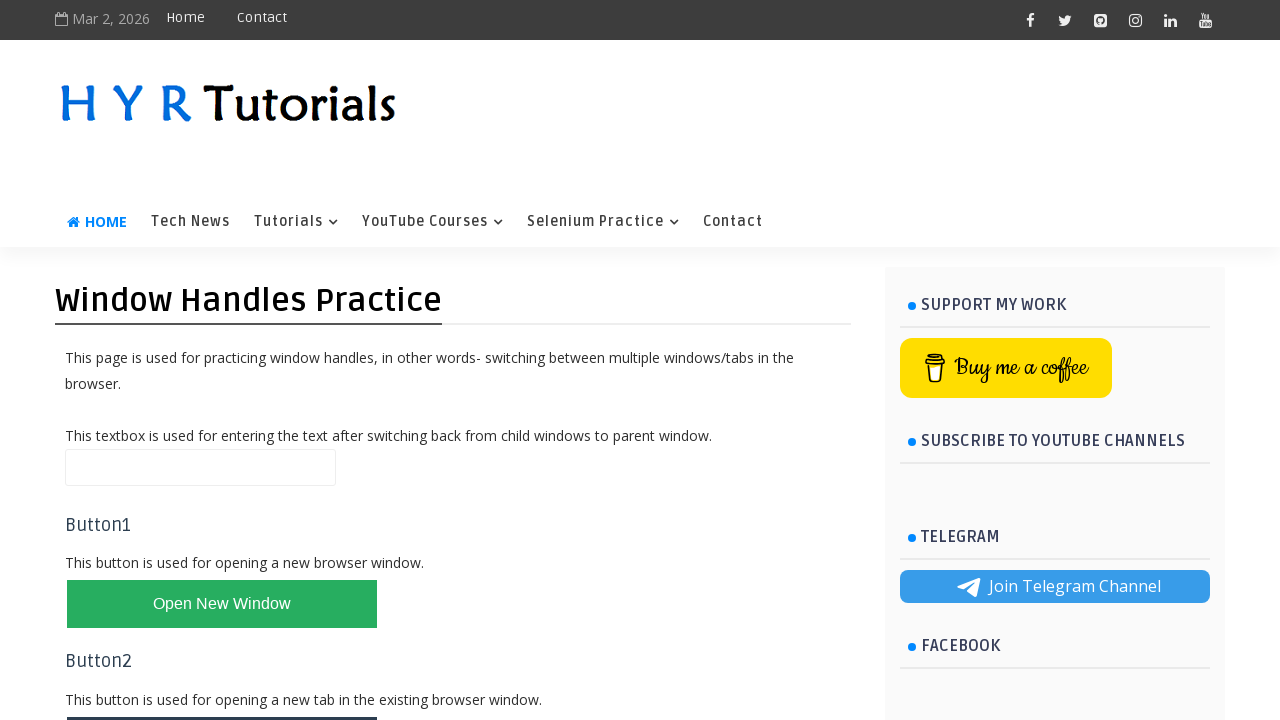

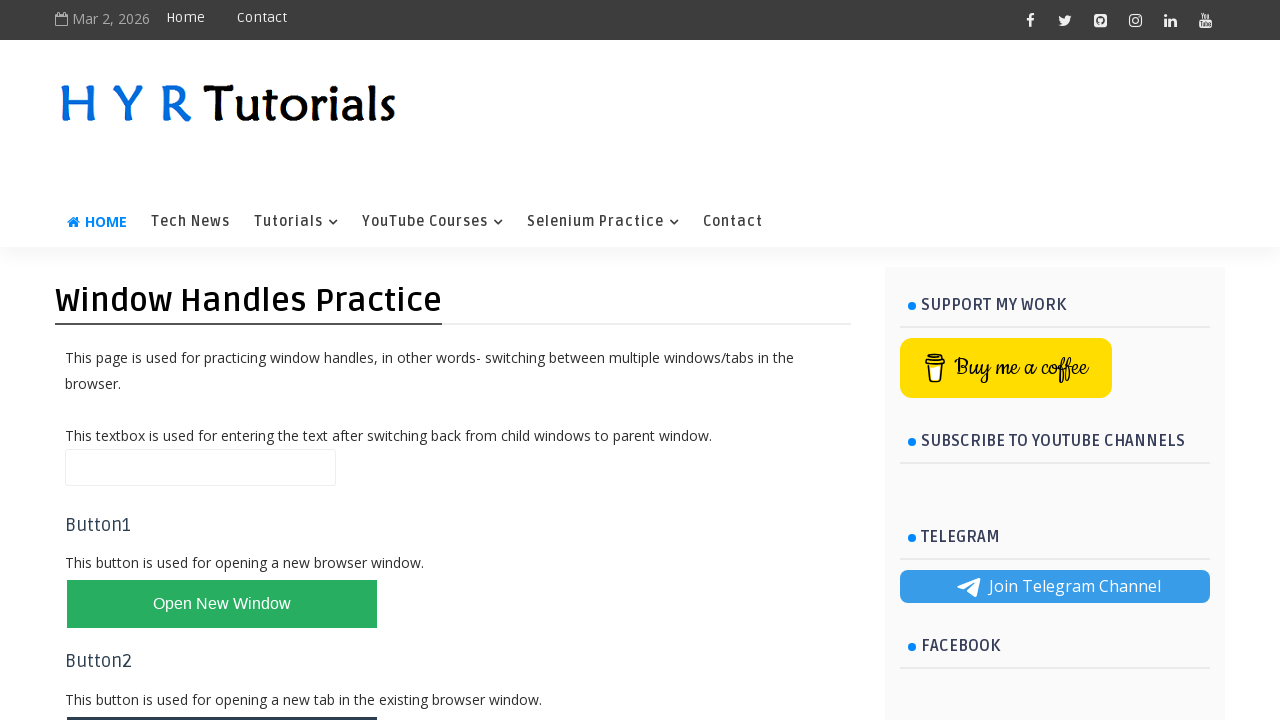